Tests radio button functionality by selecting the second radio button option

Starting URL: https://rahulshettyacademy.com/AutomationPractice/

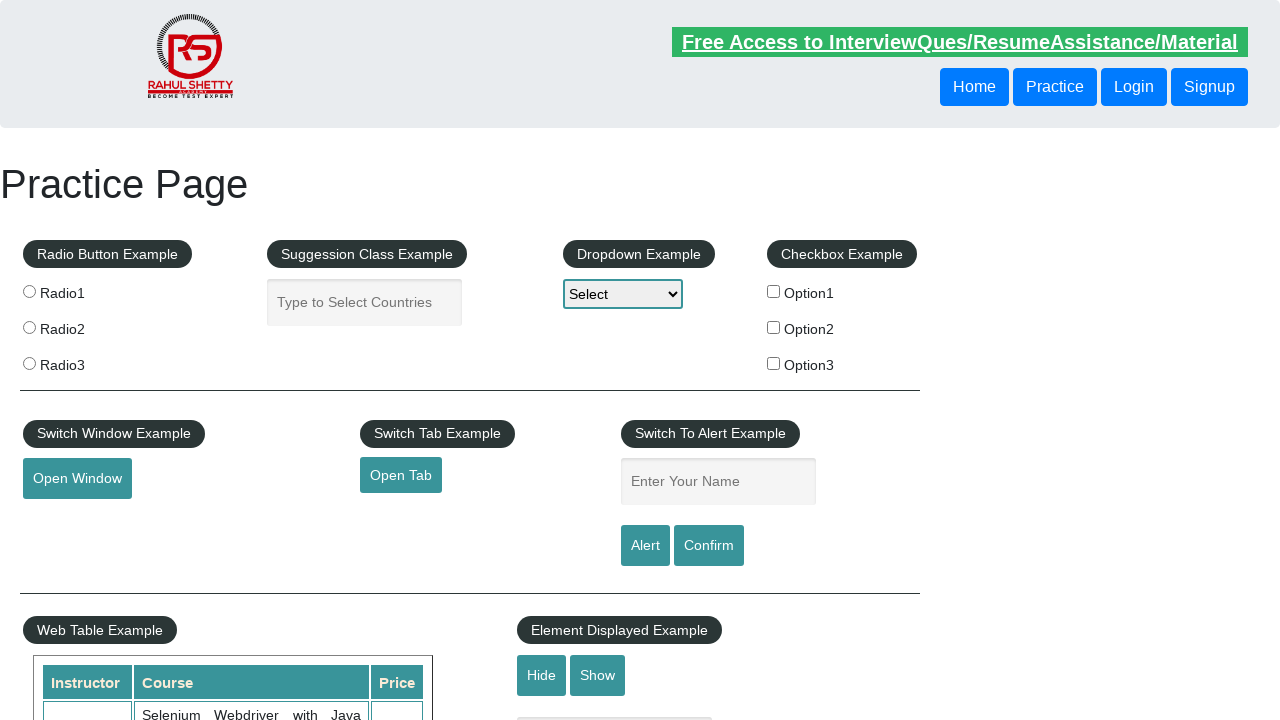

Filled name field with 'Vivek' on input#name
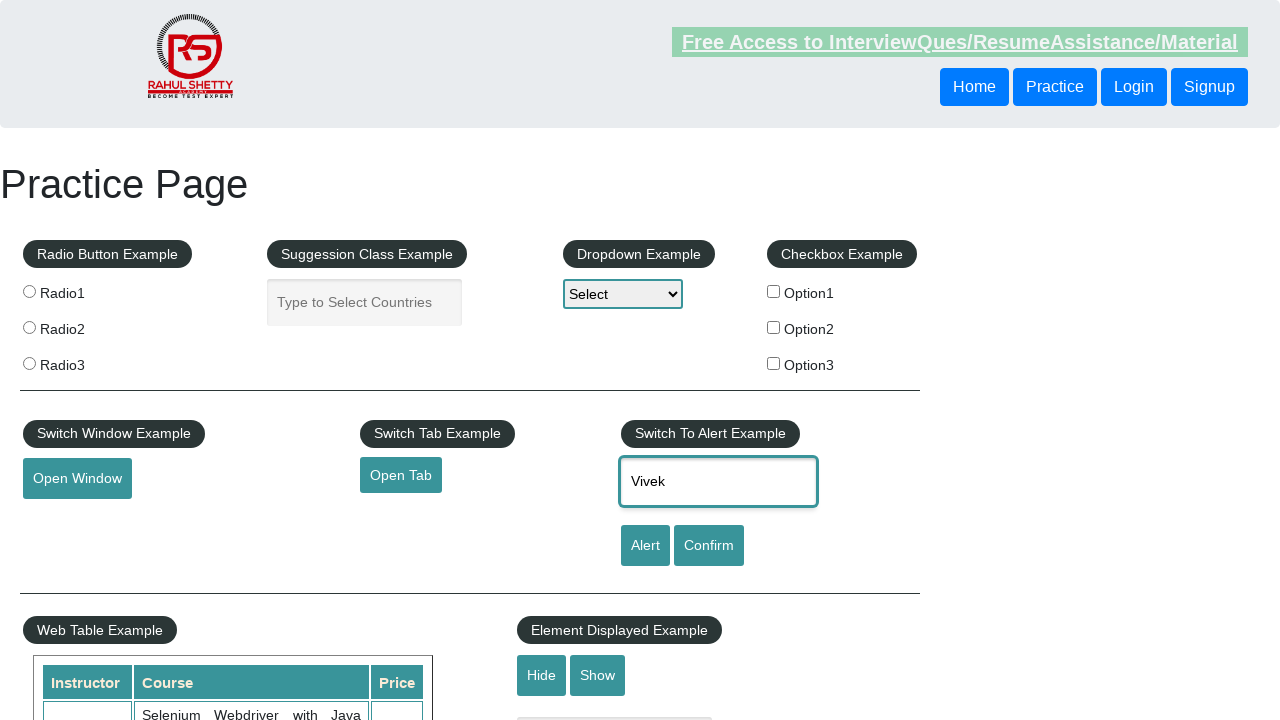

Clicked alert button at (645, 546) on input#alertbtn
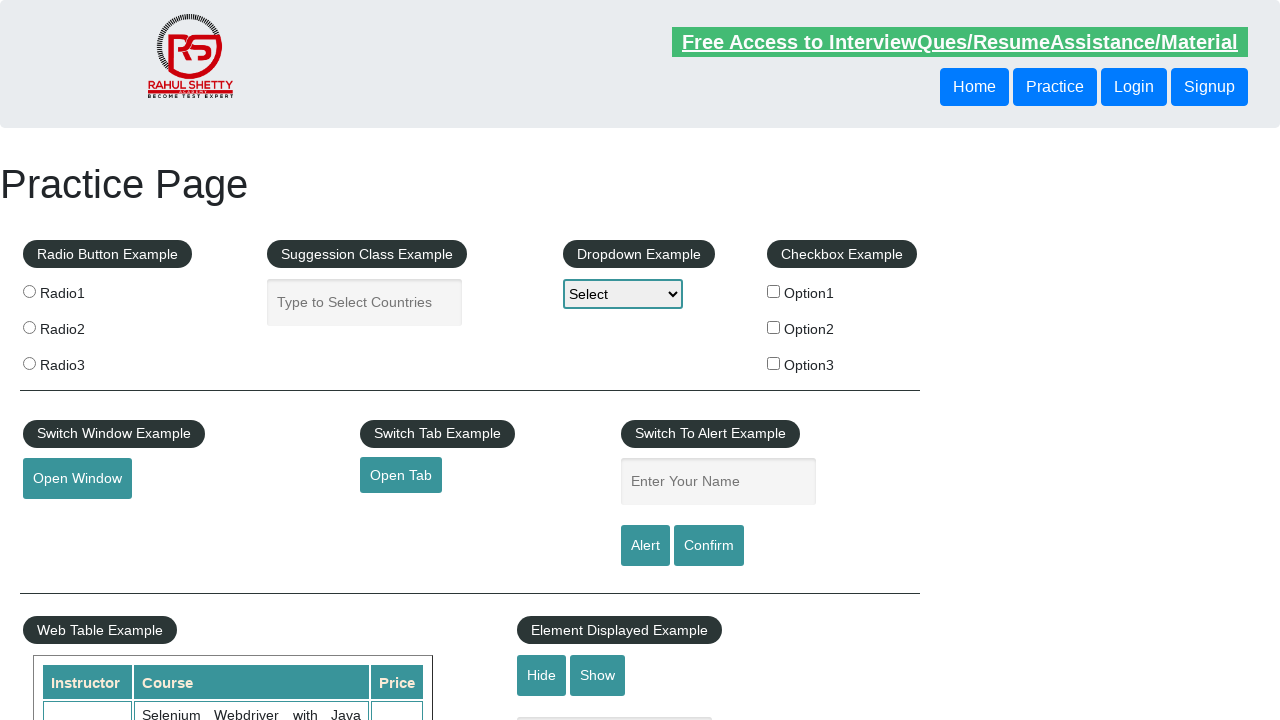

Alert dialog accepted
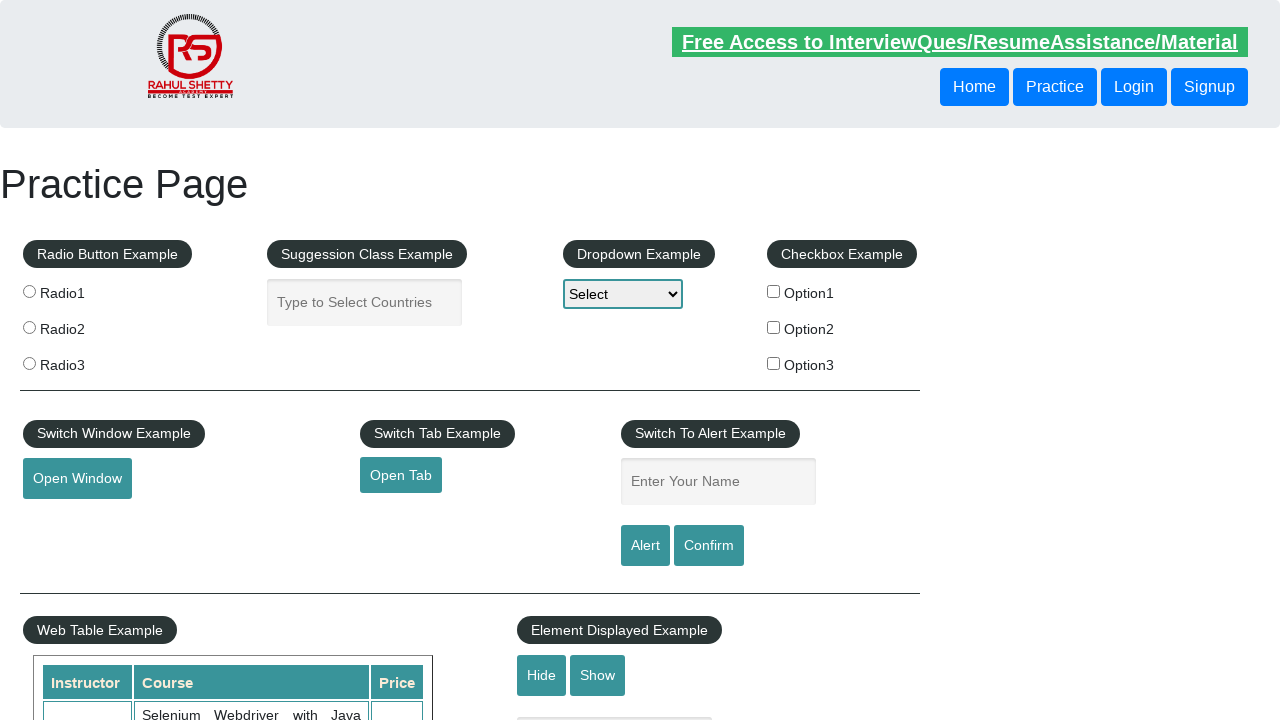

Located radio button elements
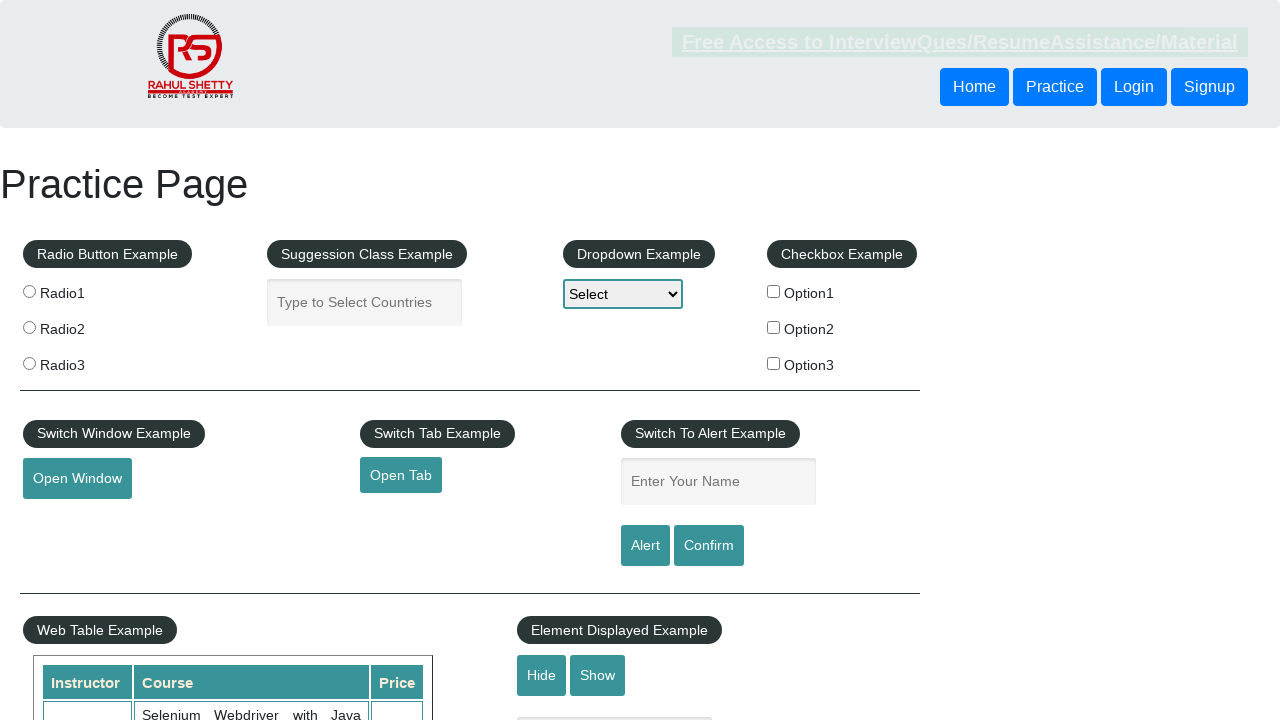

Found 3 radio button(s)
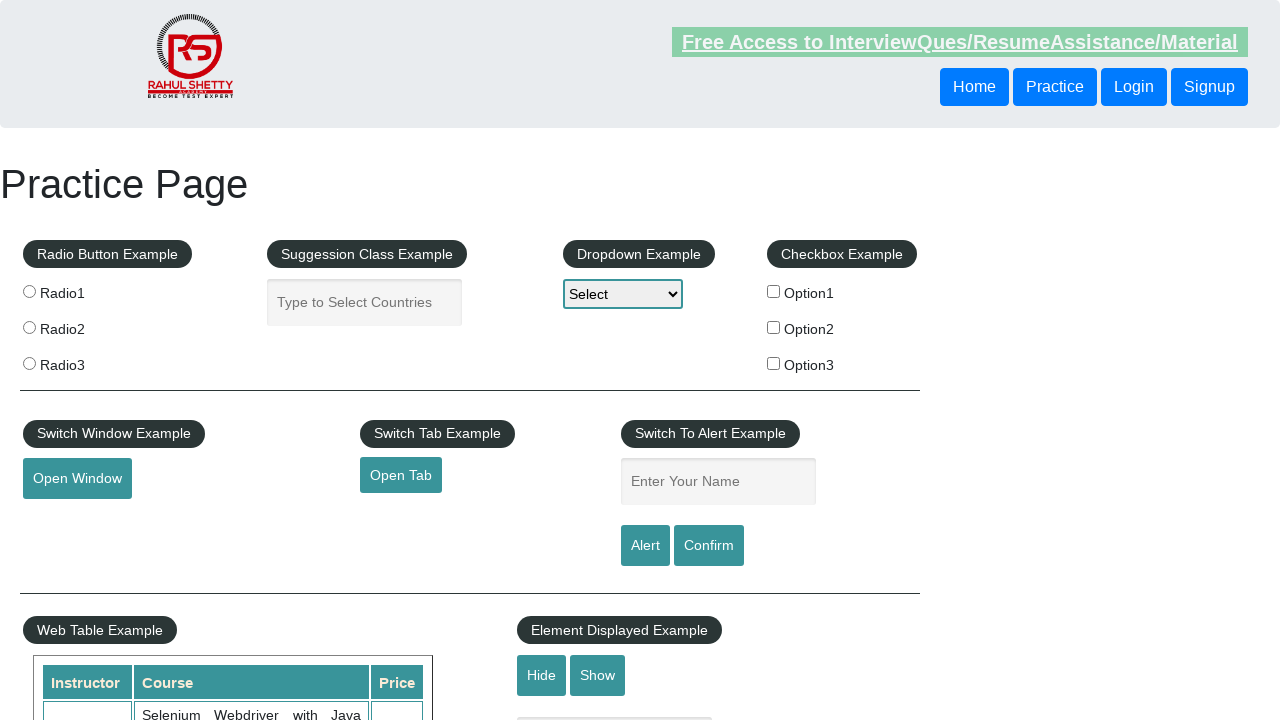

Inspected radio button 1, value: radio1
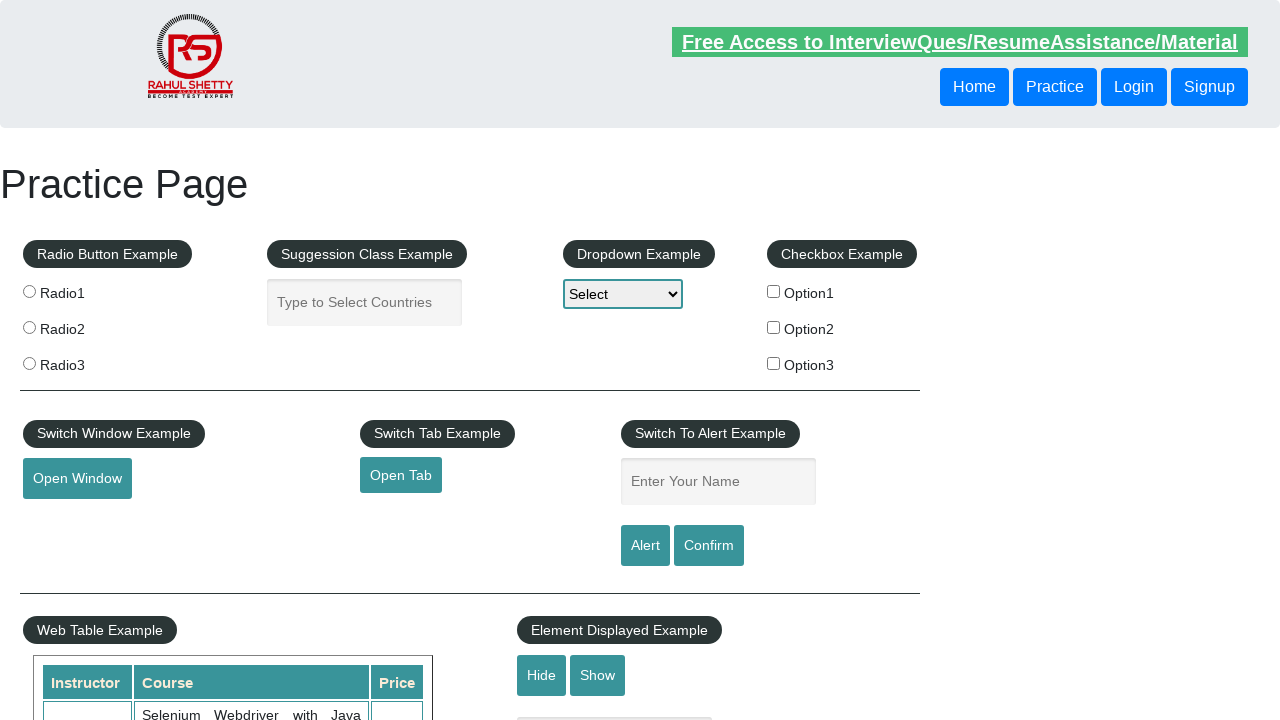

Inspected radio button 2, value: radio2
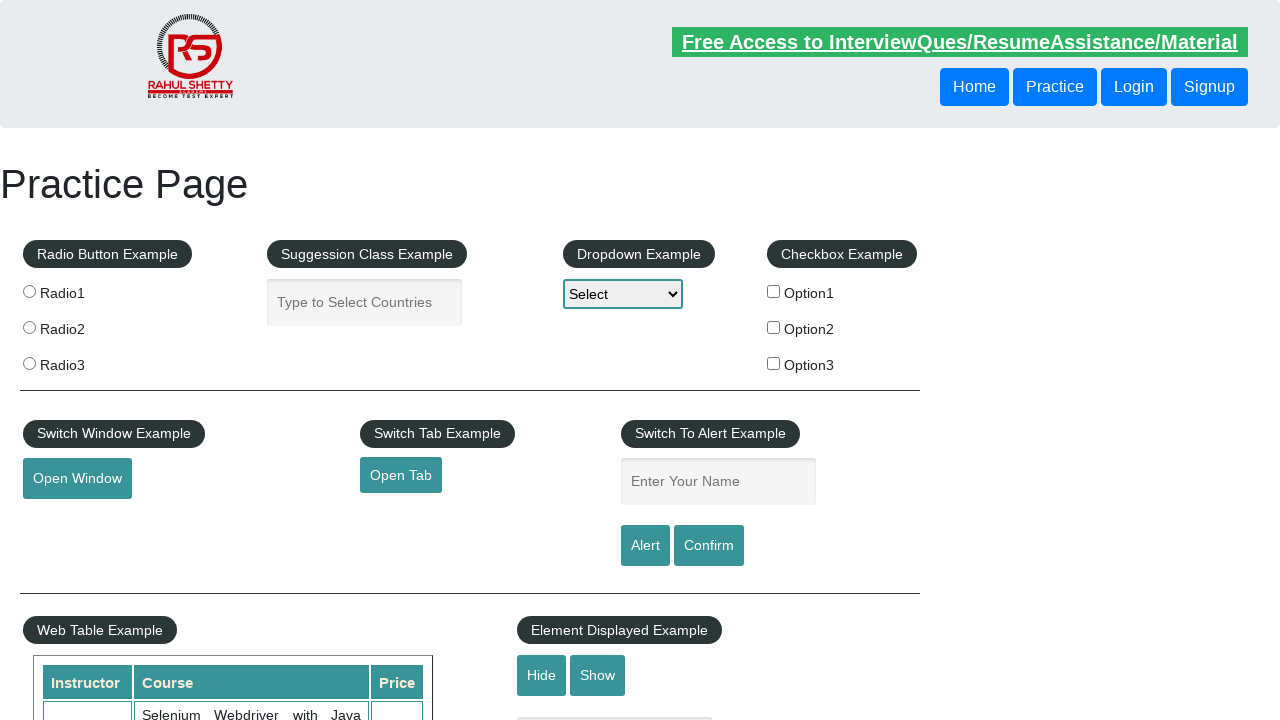

Selected radio button 'radio2' at (29, 327) on xpath=//fieldset[contains(.,'Radio Button Example')]/label/input >> nth=1
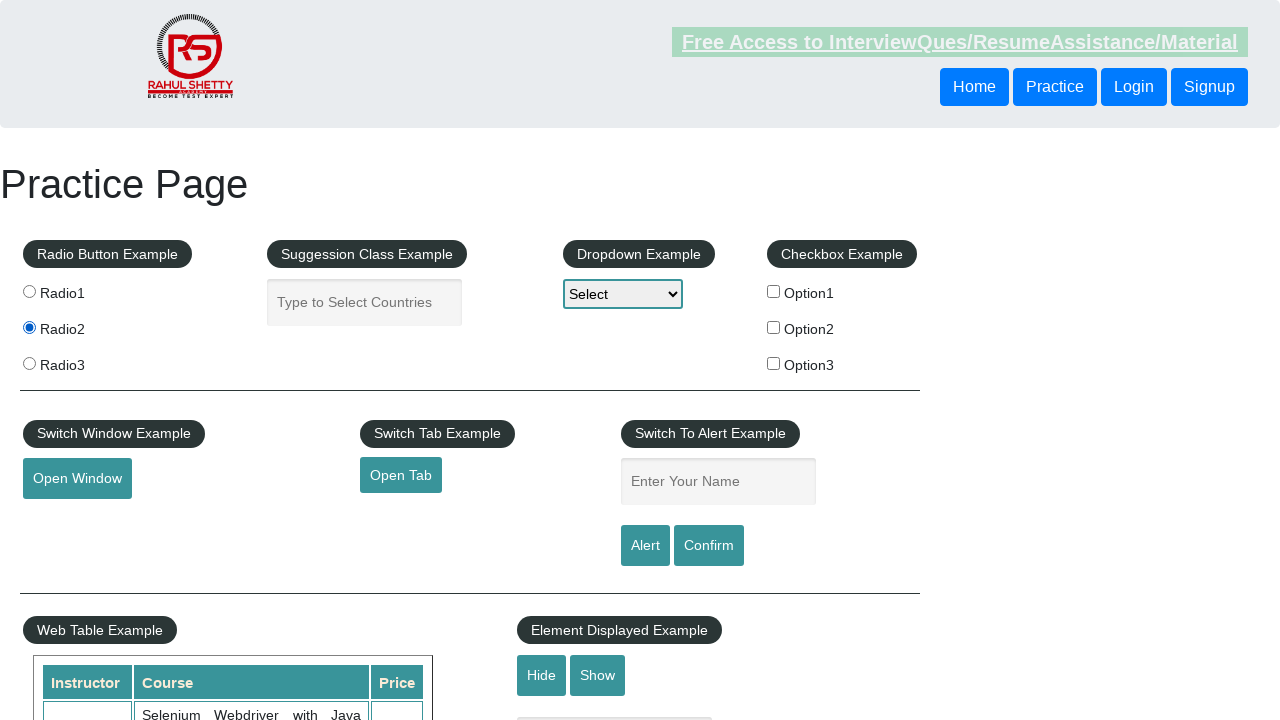

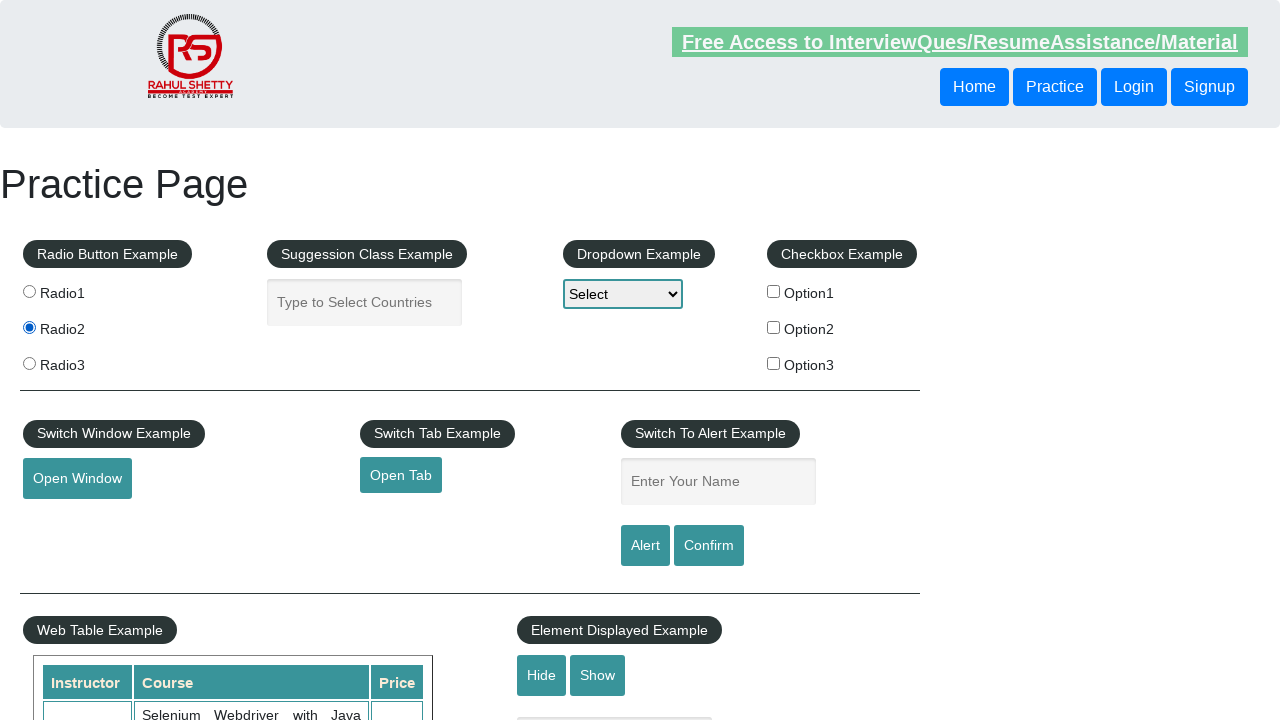